Tests filtering to display only active (not completed) todo items

Starting URL: https://demo.playwright.dev/todomvc

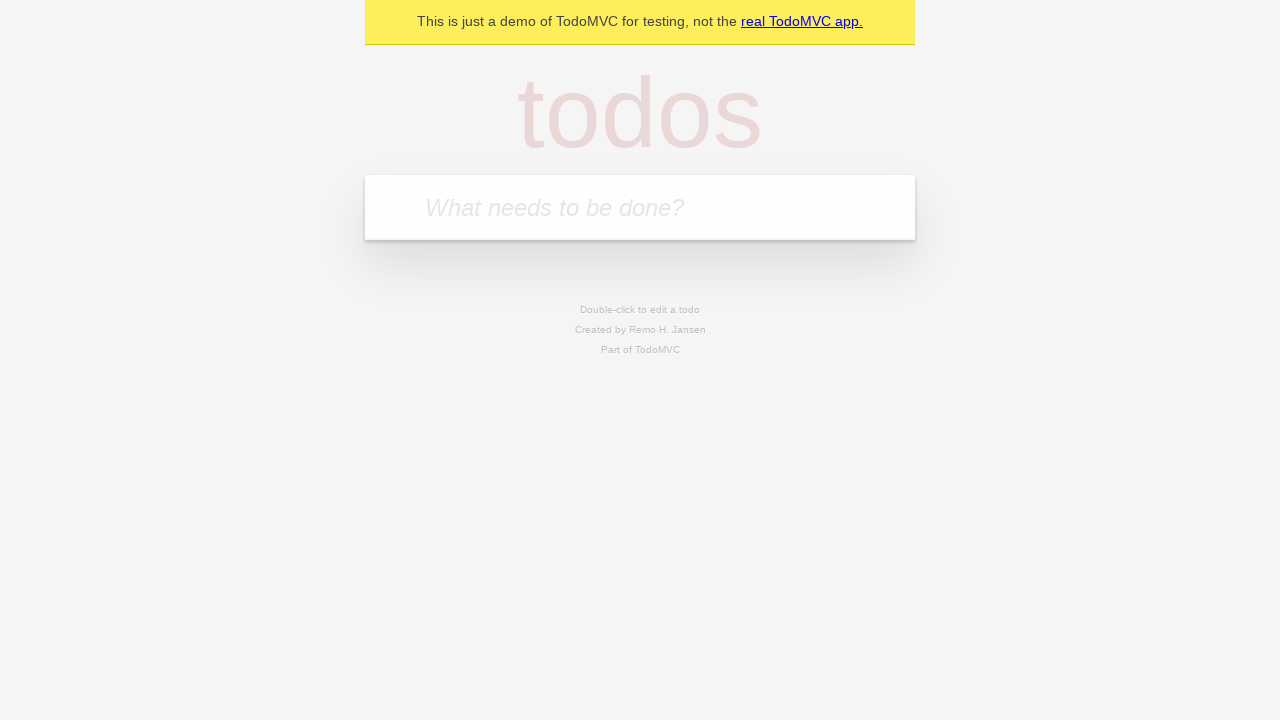

Filled todo input with 'buy some cheese' on internal:attr=[placeholder="What needs to be done?"i]
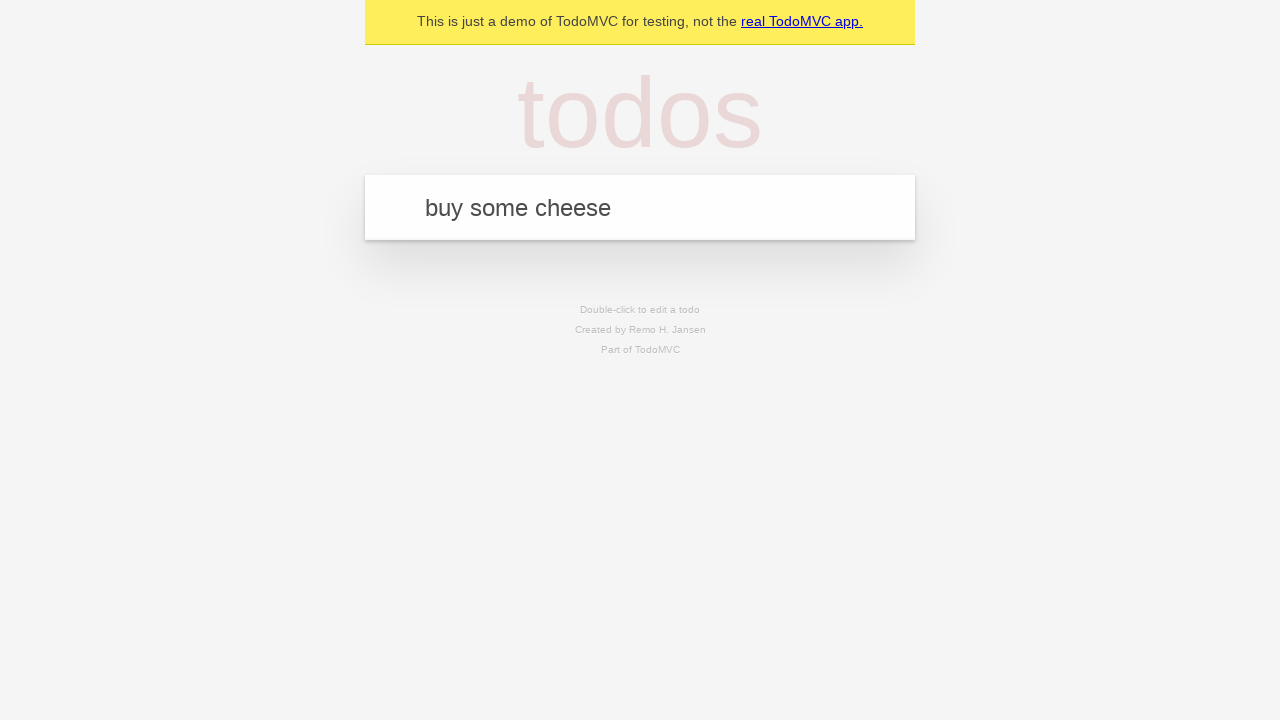

Pressed Enter to add first todo on internal:attr=[placeholder="What needs to be done?"i]
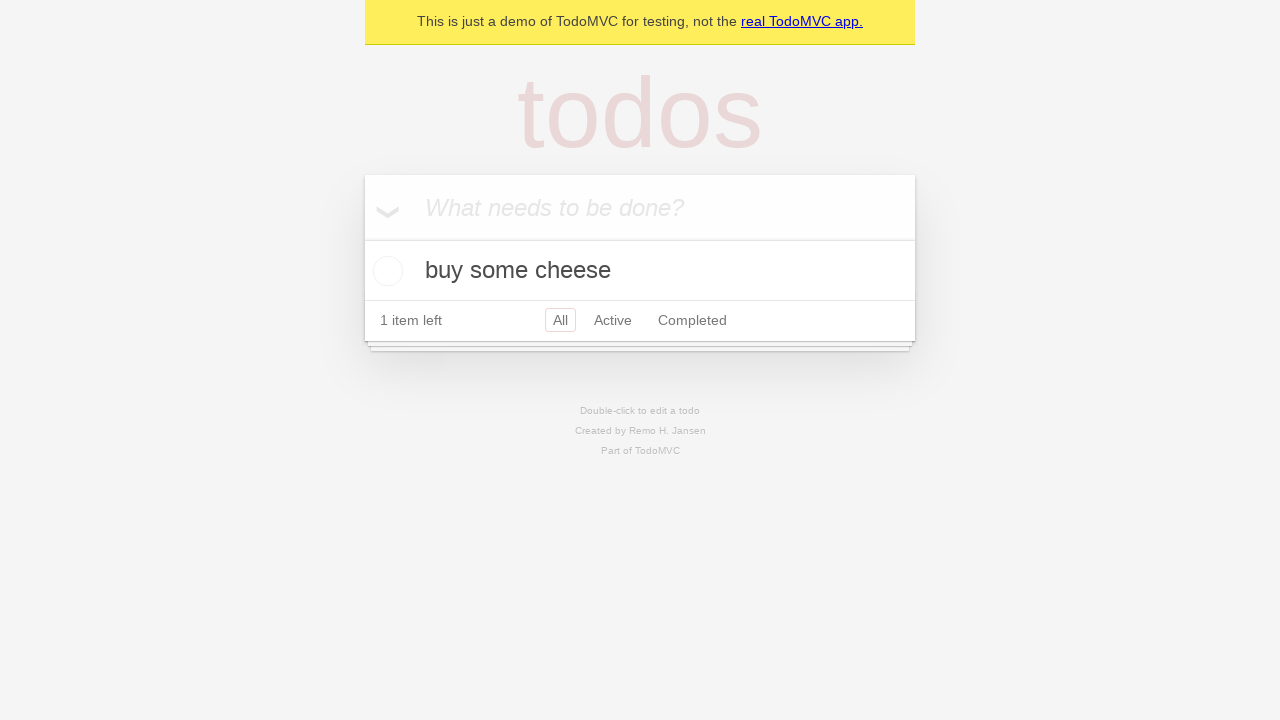

Filled todo input with 'feed the cat' on internal:attr=[placeholder="What needs to be done?"i]
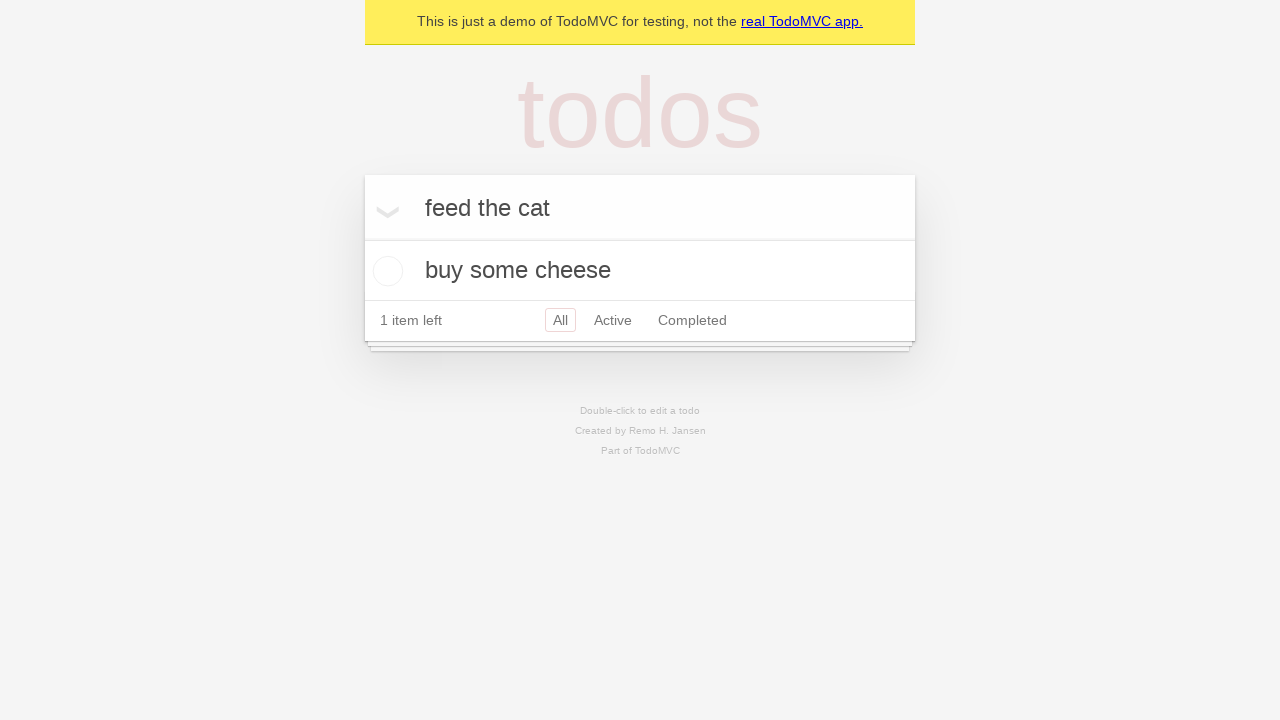

Pressed Enter to add second todo on internal:attr=[placeholder="What needs to be done?"i]
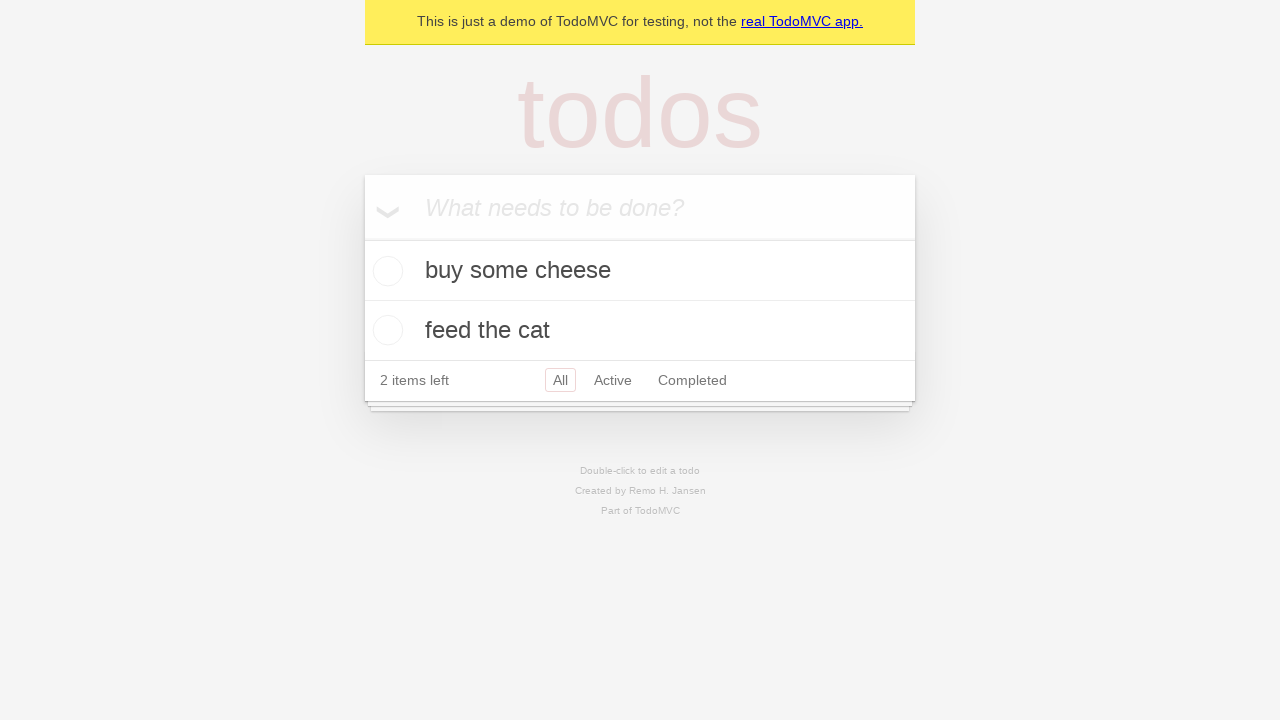

Filled todo input with 'book a doctors appointment' on internal:attr=[placeholder="What needs to be done?"i]
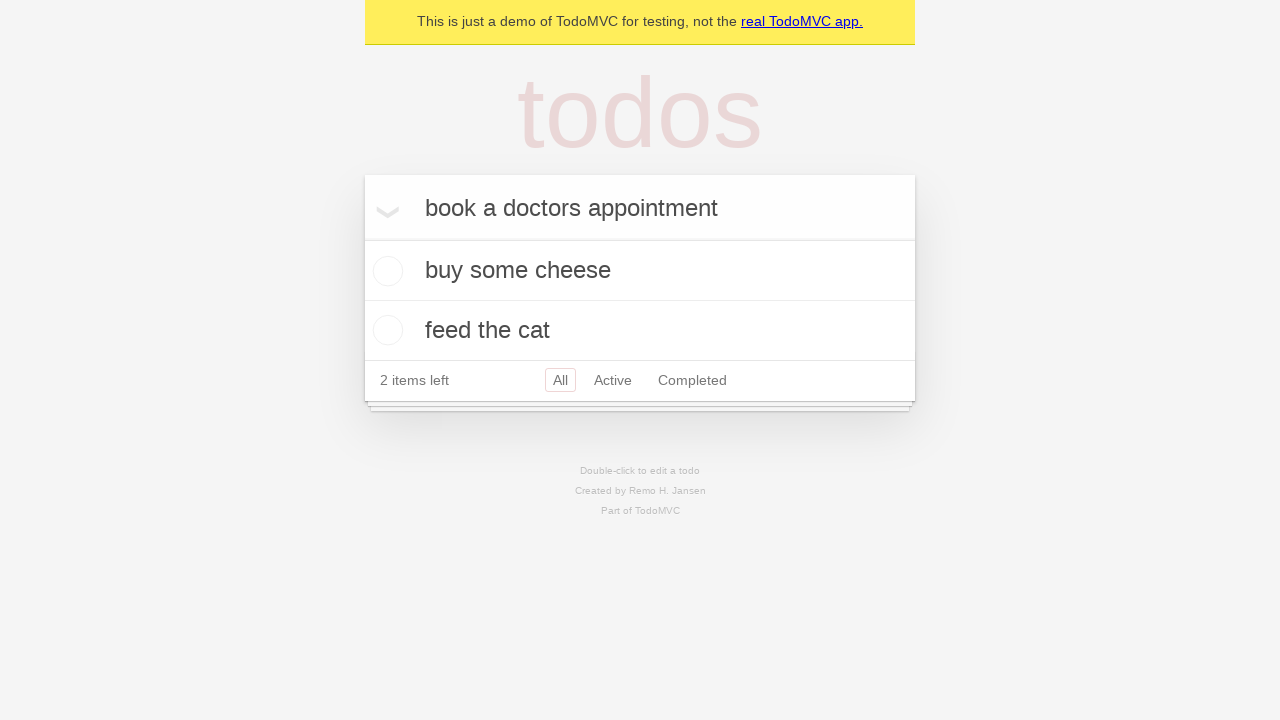

Pressed Enter to add third todo on internal:attr=[placeholder="What needs to be done?"i]
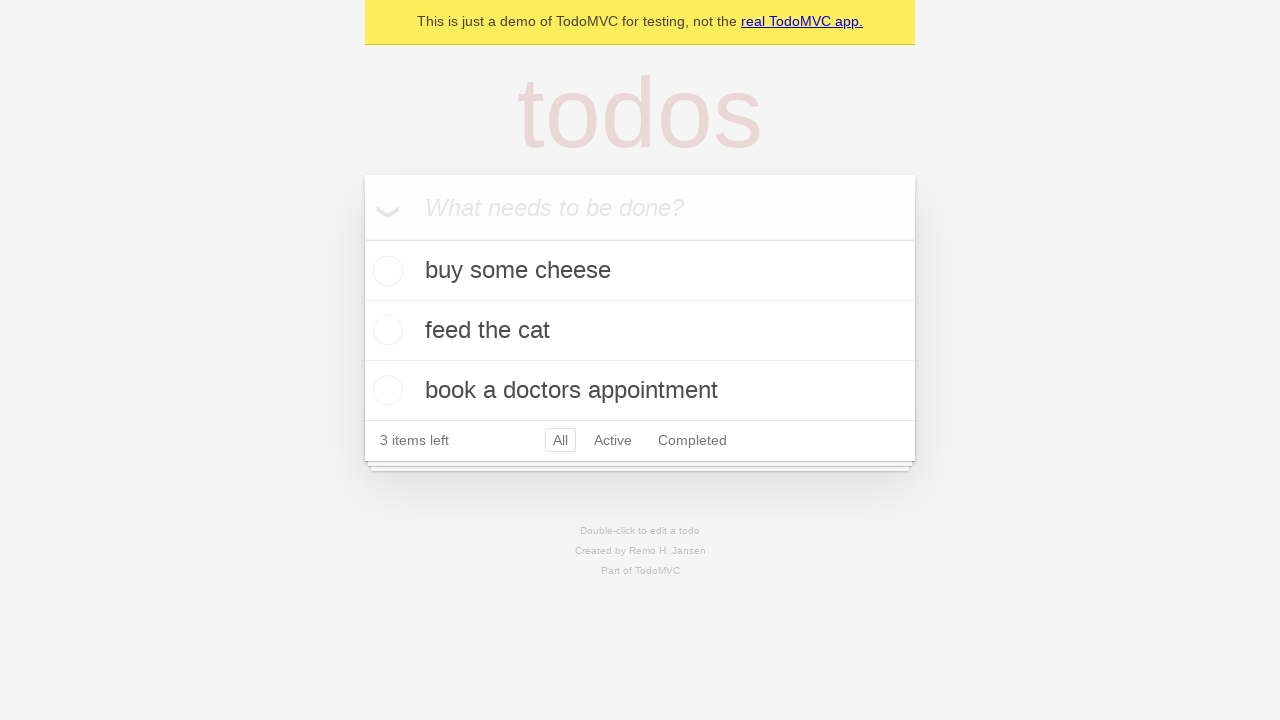

Waited for all 3 todos to be added to the list
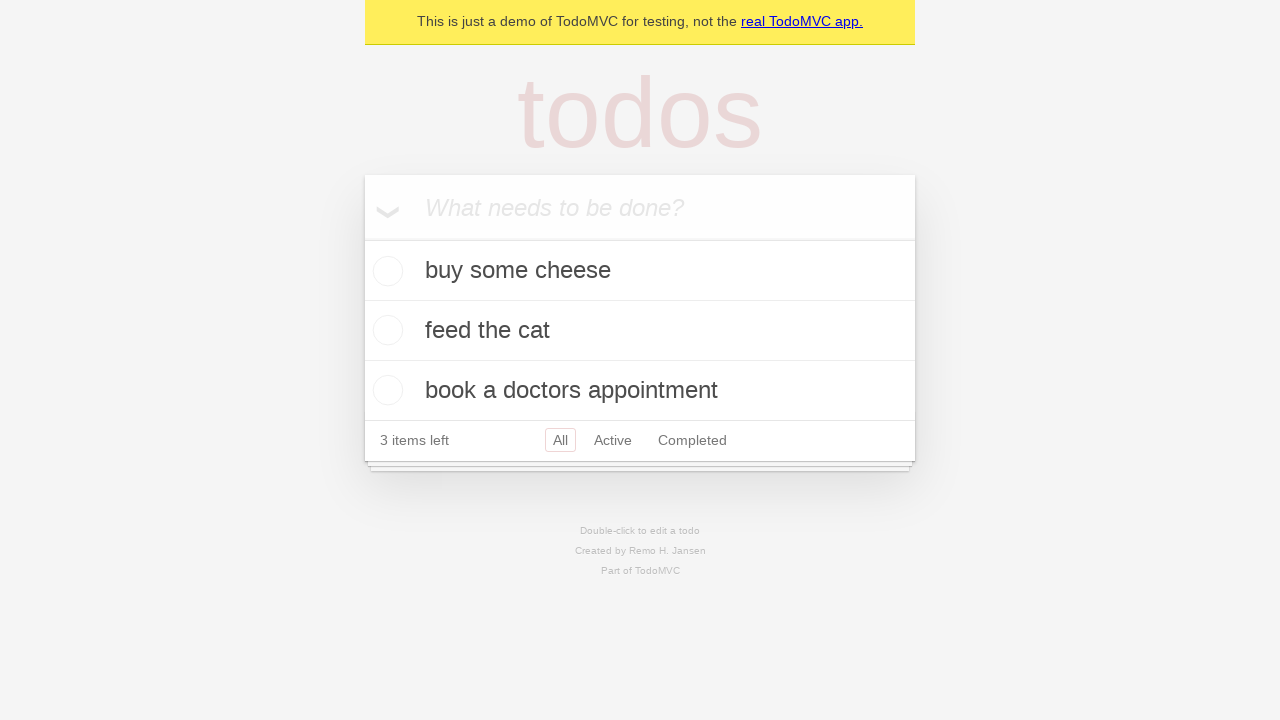

Checked the second todo item (feed the cat) at (385, 330) on internal:testid=[data-testid="todo-item"s] >> nth=1 >> internal:role=checkbox
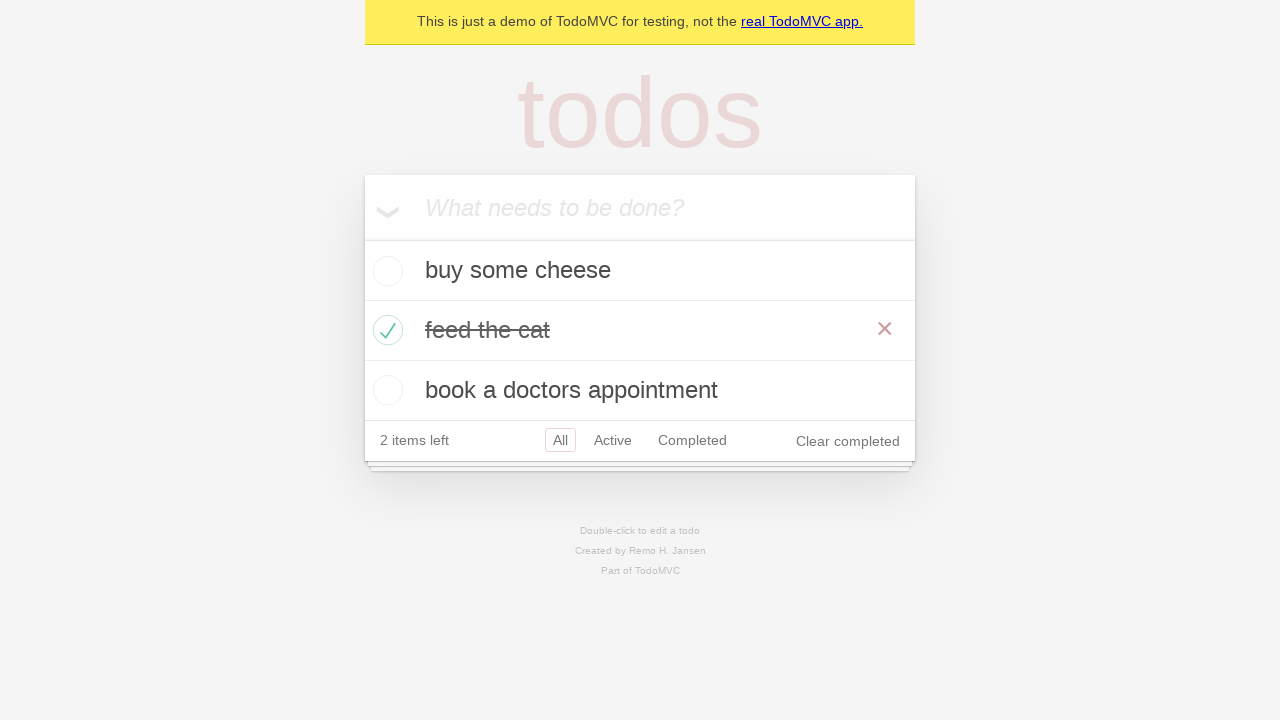

Clicked the Active filter link to display only active items at (613, 440) on internal:role=link[name="Active"i]
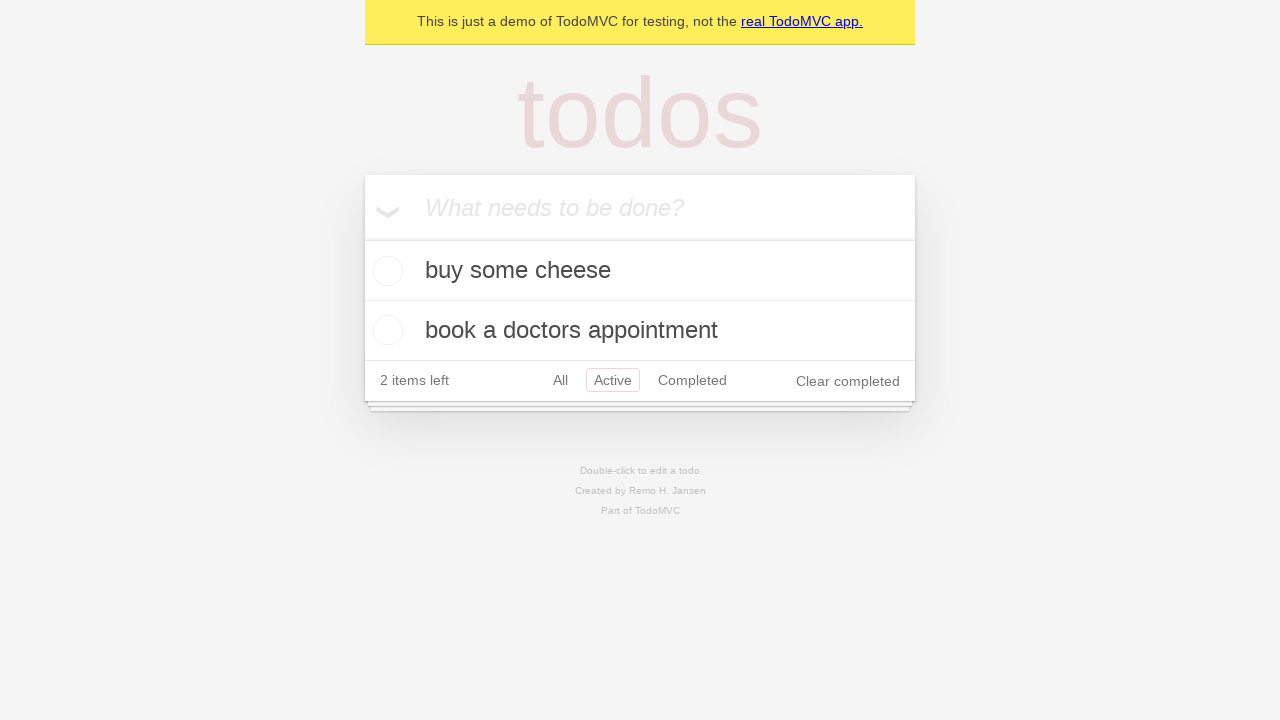

Waited for filtered view showing 2 active (not completed) todo items
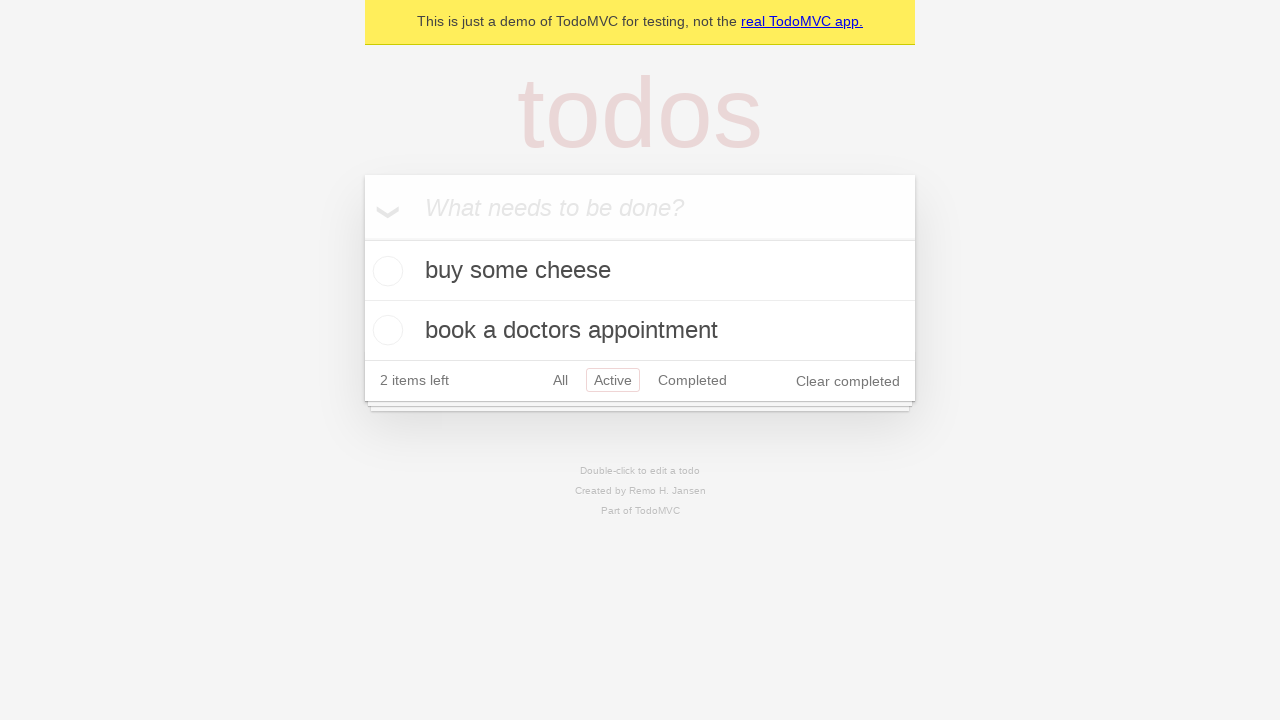

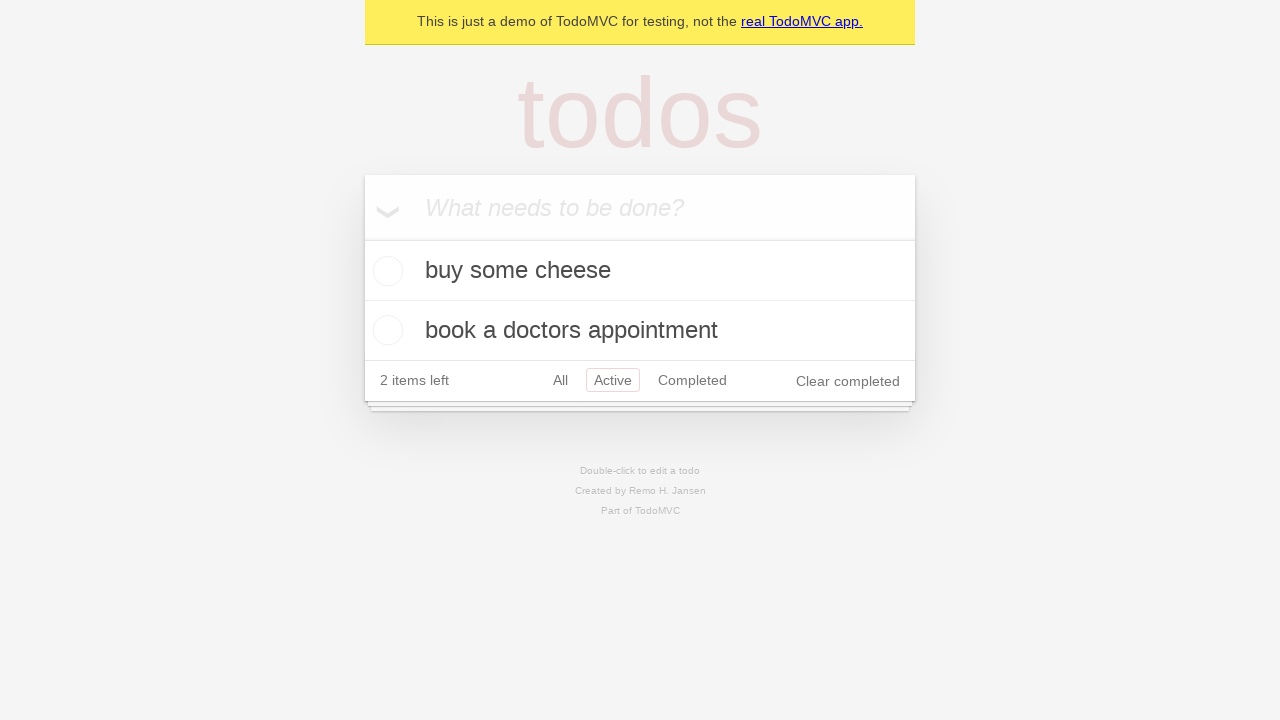